Opens the Sova Capital website and verifies that the browser console does not contain any SEVERE errors

Starting URL: https://sovacapital.com/

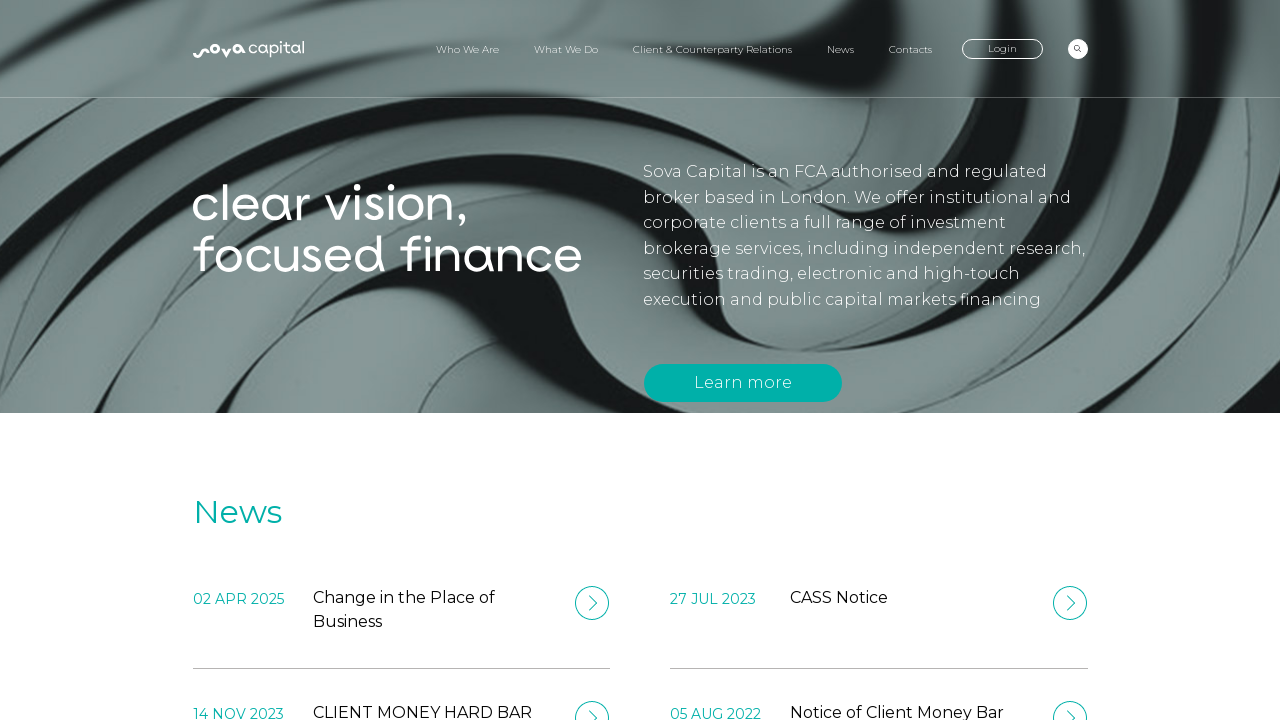

Set up console message listener
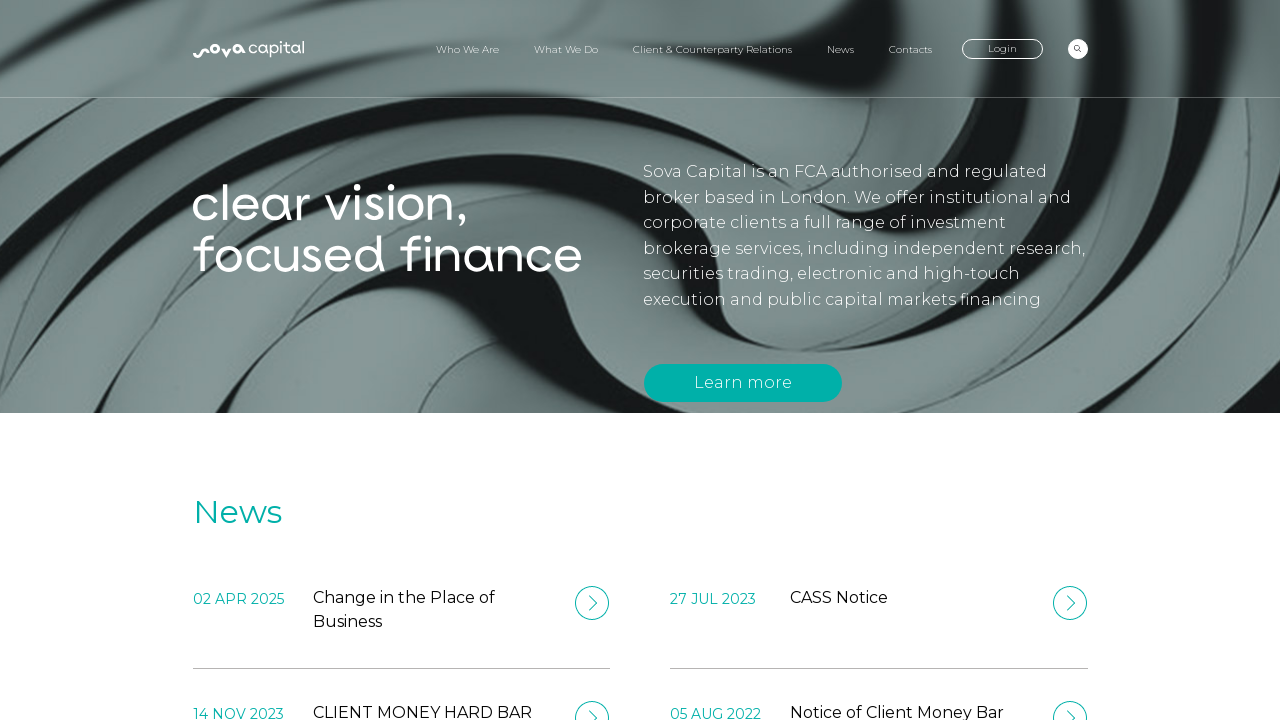

Reloaded the page to capture console messages
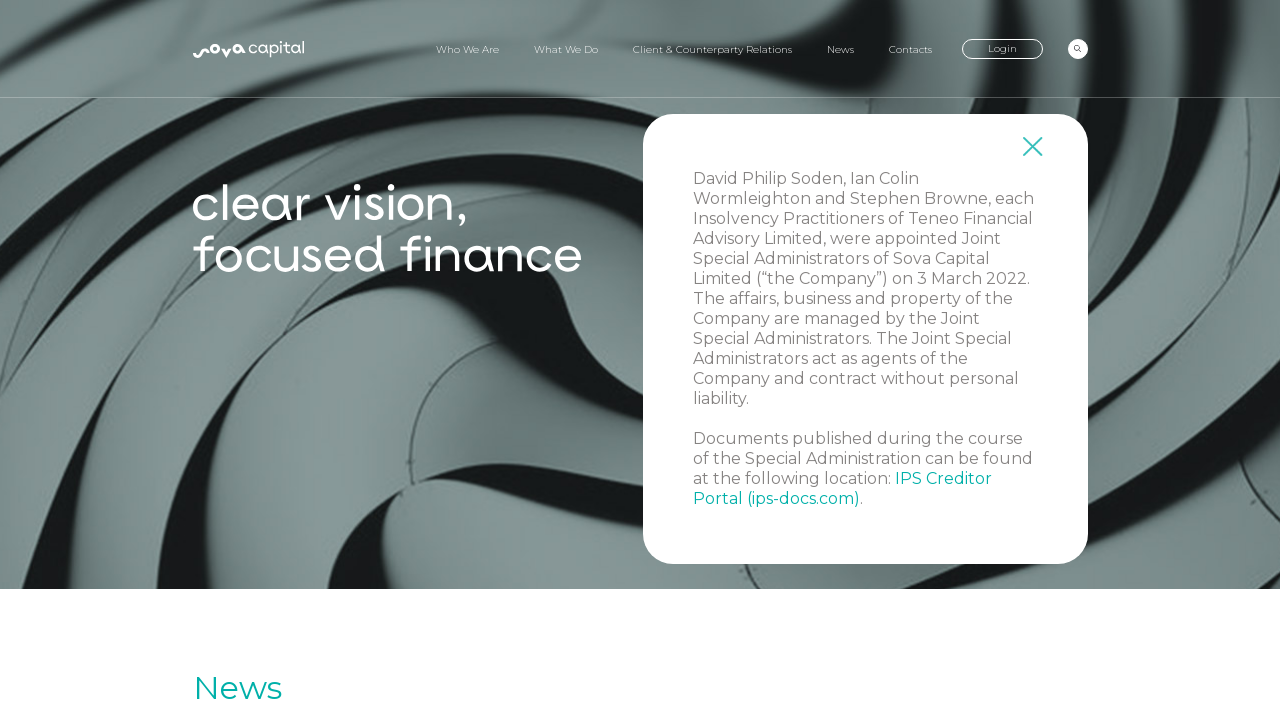

Page fully loaded with networkidle state
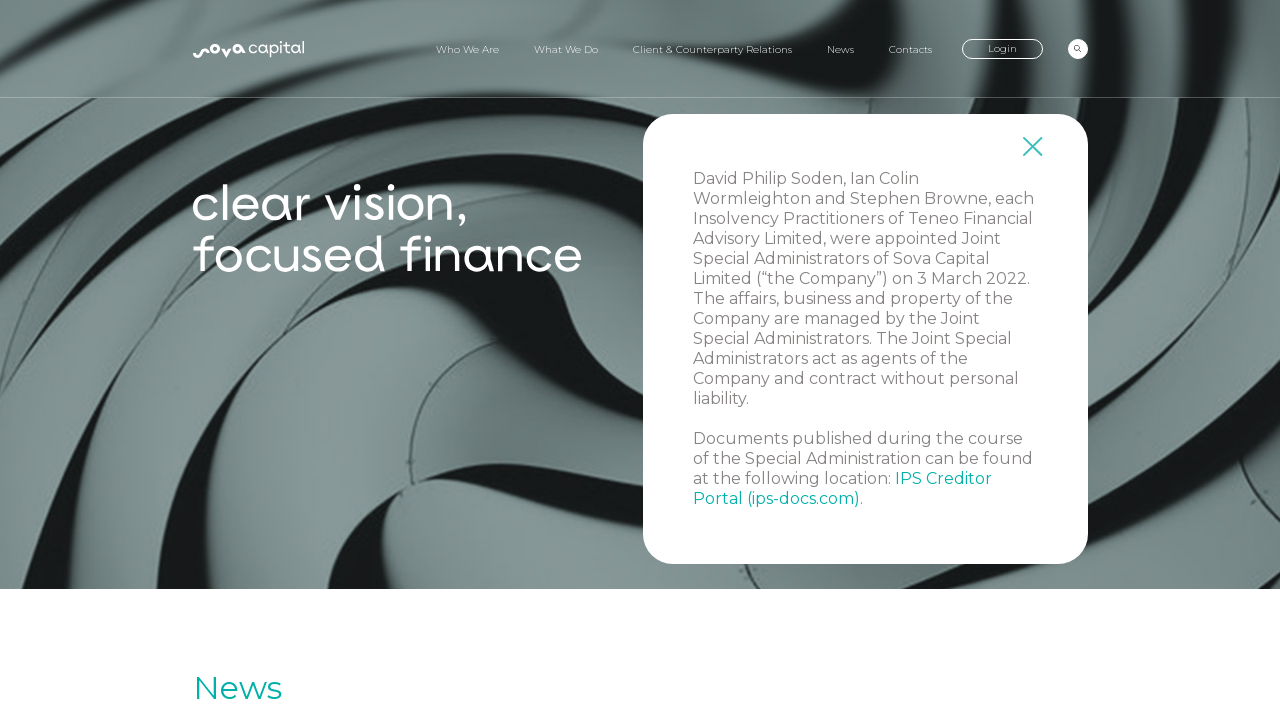

Verified that console does not contain SEVERE errors
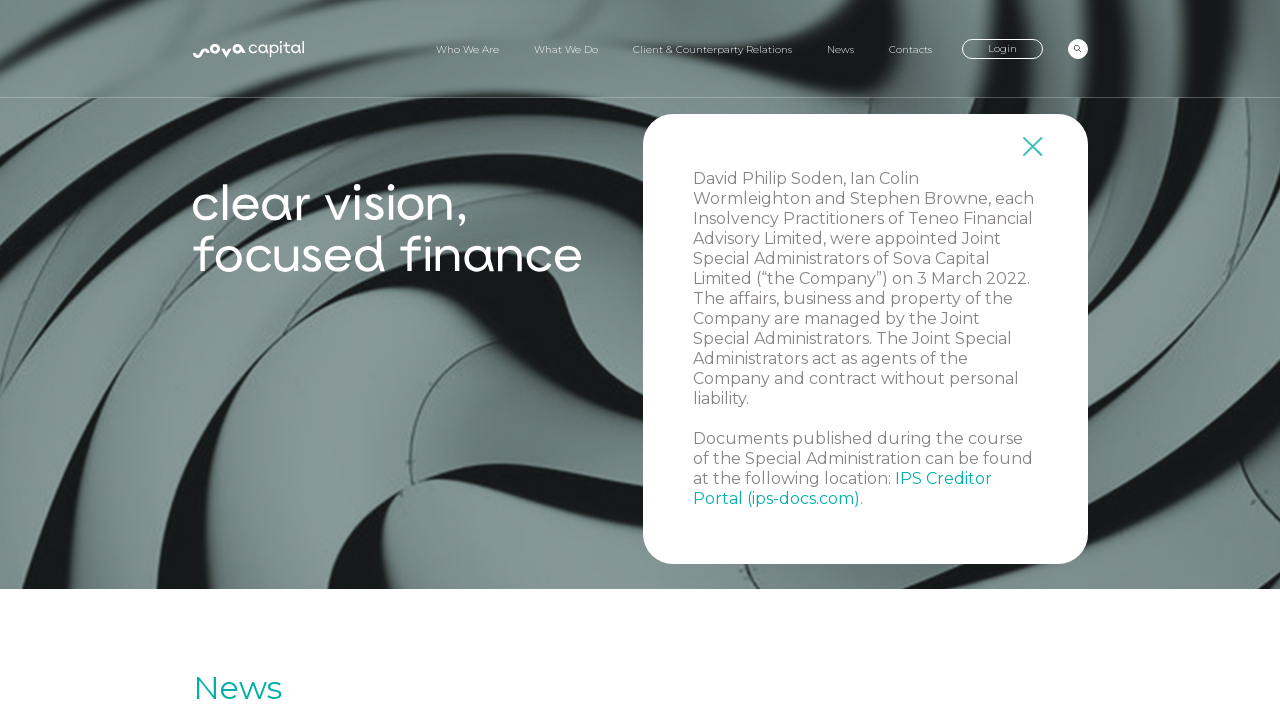

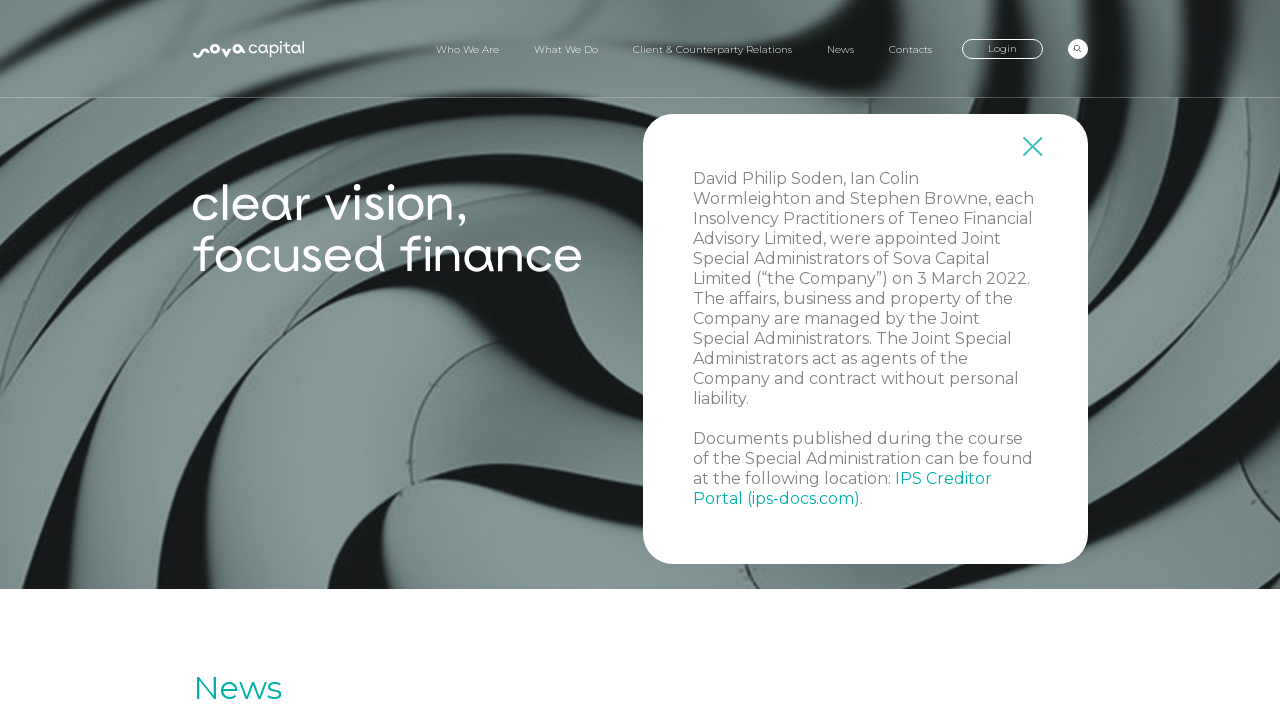